Tests keyboard input events by pressing the 'S' key and then performing CTRL+A (select all) and CTRL+C (copy) keyboard shortcuts on an input events demo page

Starting URL: https://v1.training-support.net/selenium/input-events

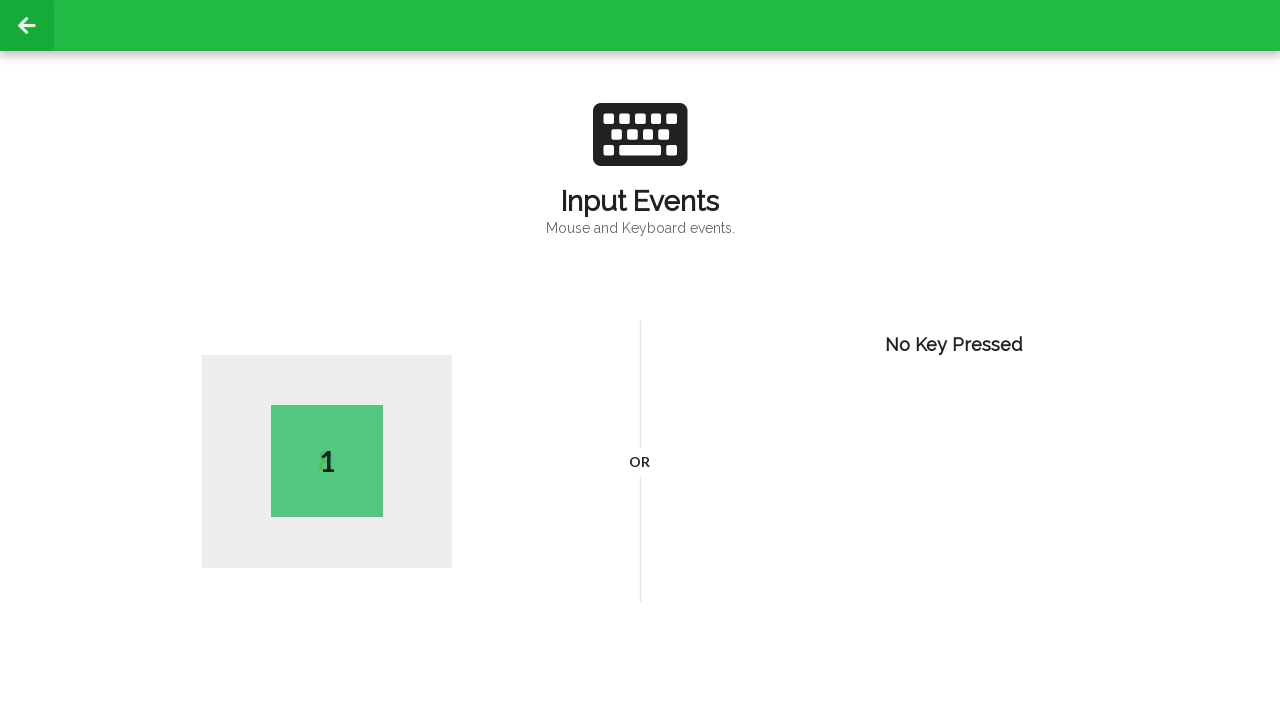

Pressed 'S' key on input events demo page
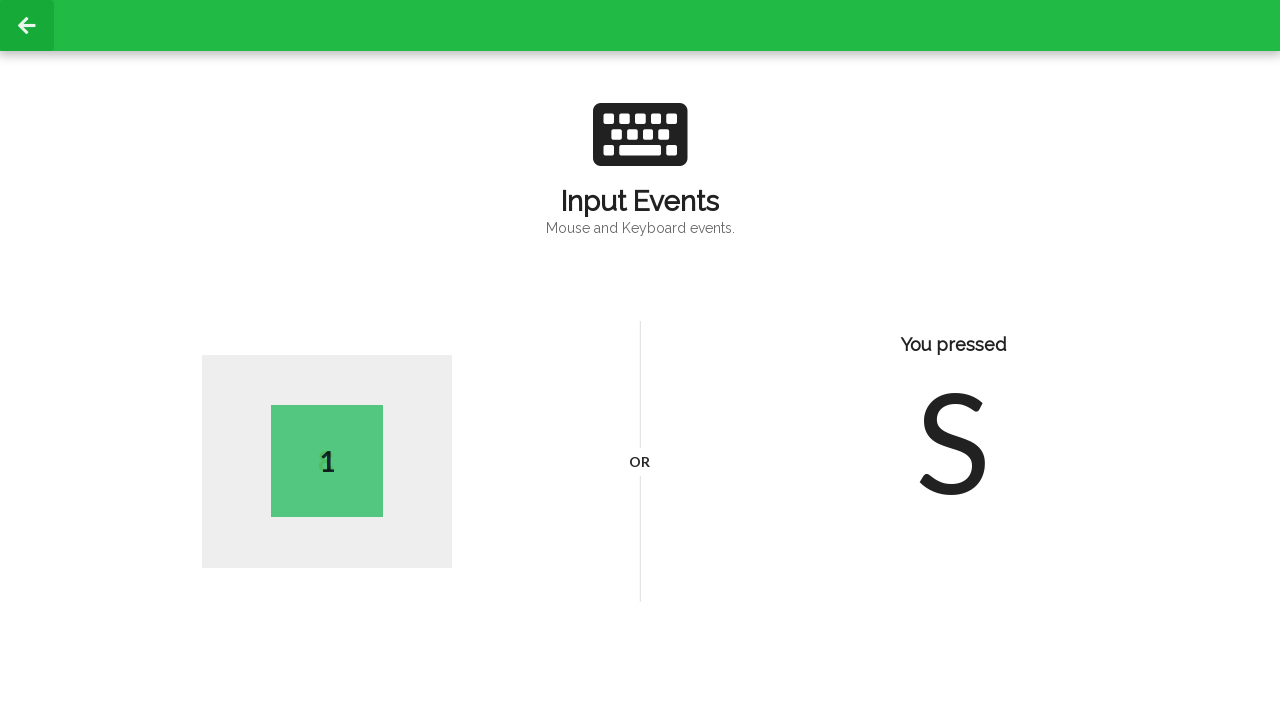

Pressed CTRL+A to select all text
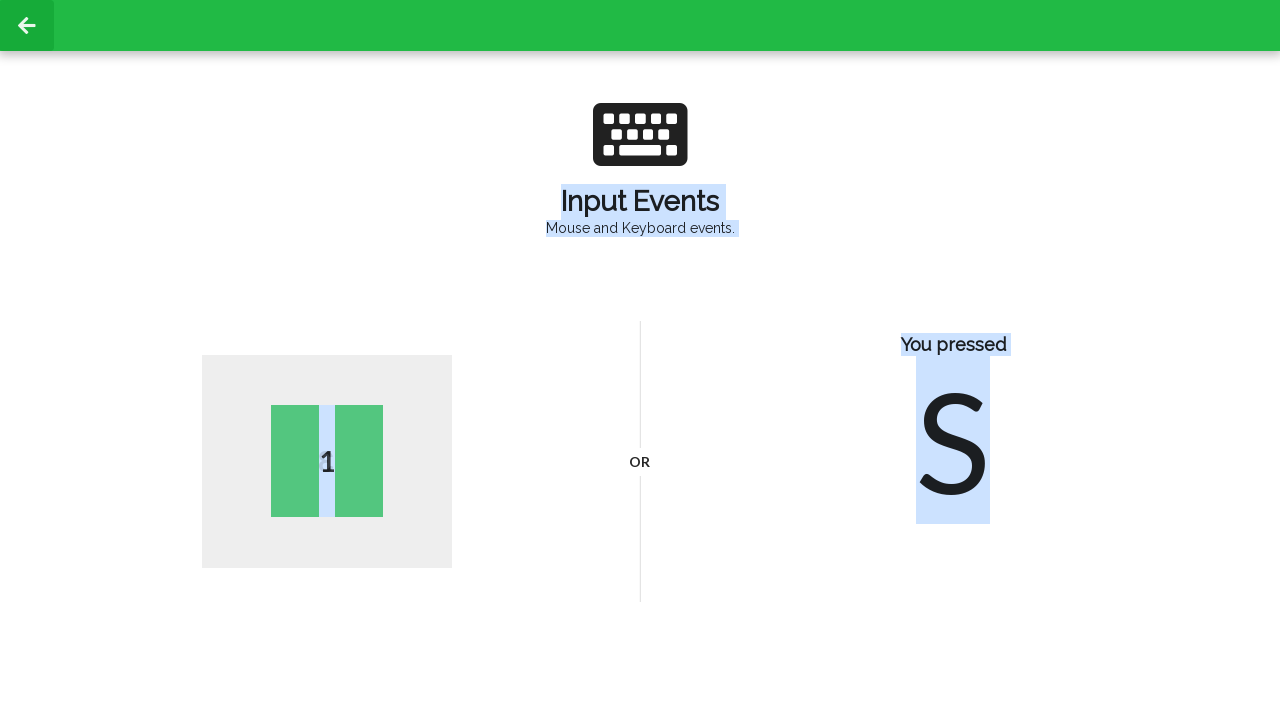

Pressed CTRL+C to copy selected text
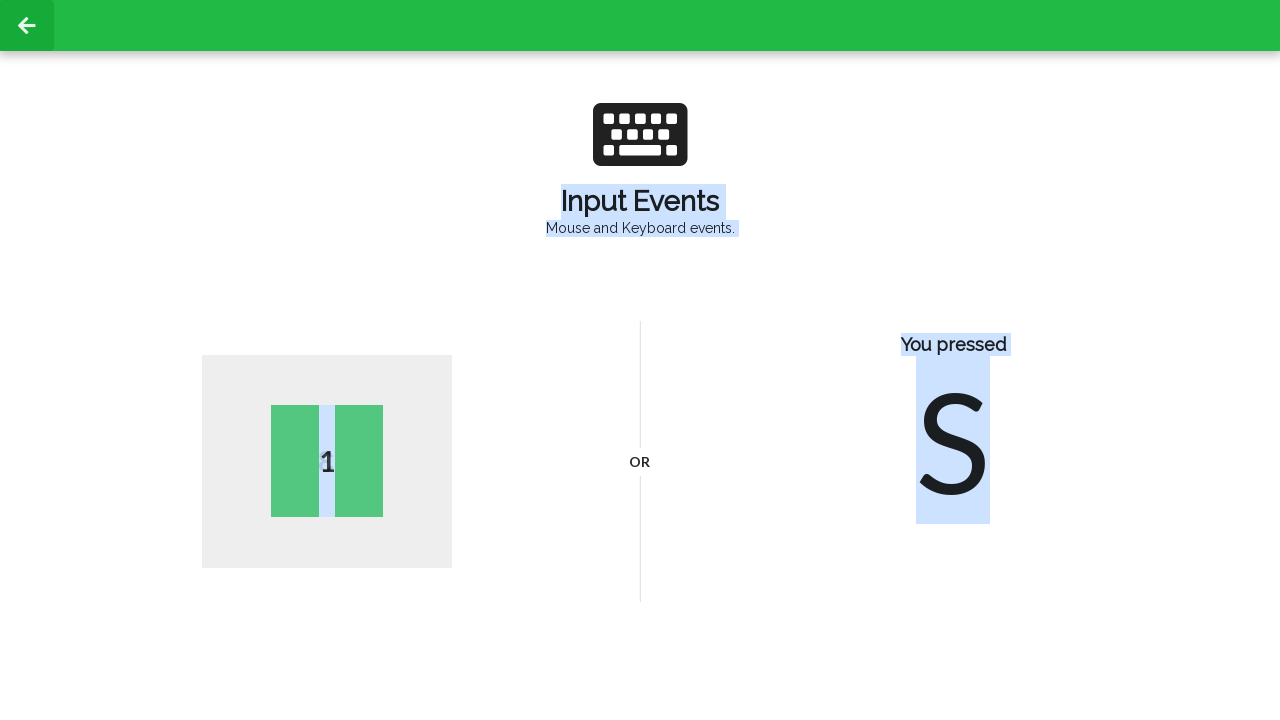

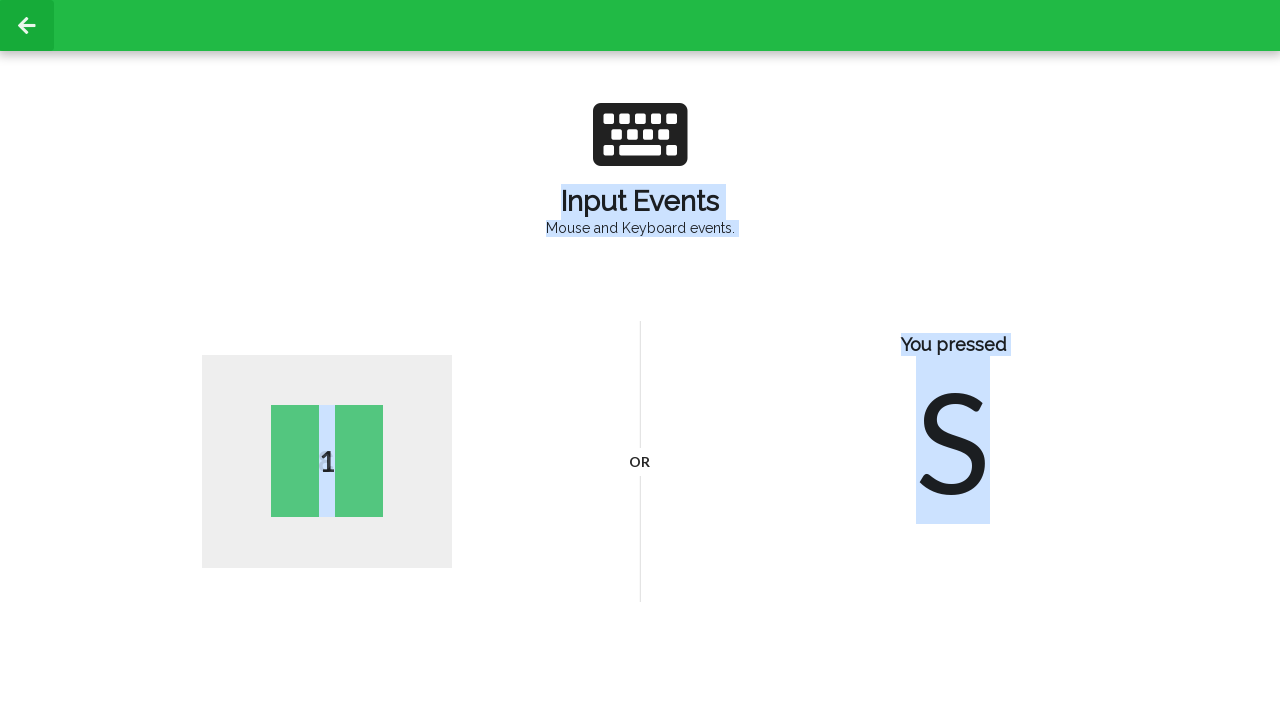